Navigates to a product page on Pão de Açúcar supermarket website and verifies that the price element is displayed correctly.

Starting URL: https://www.paodeacucar.com/produto/152956/banana-nanica-granel-800g-(aprox--3-a-4-unid)

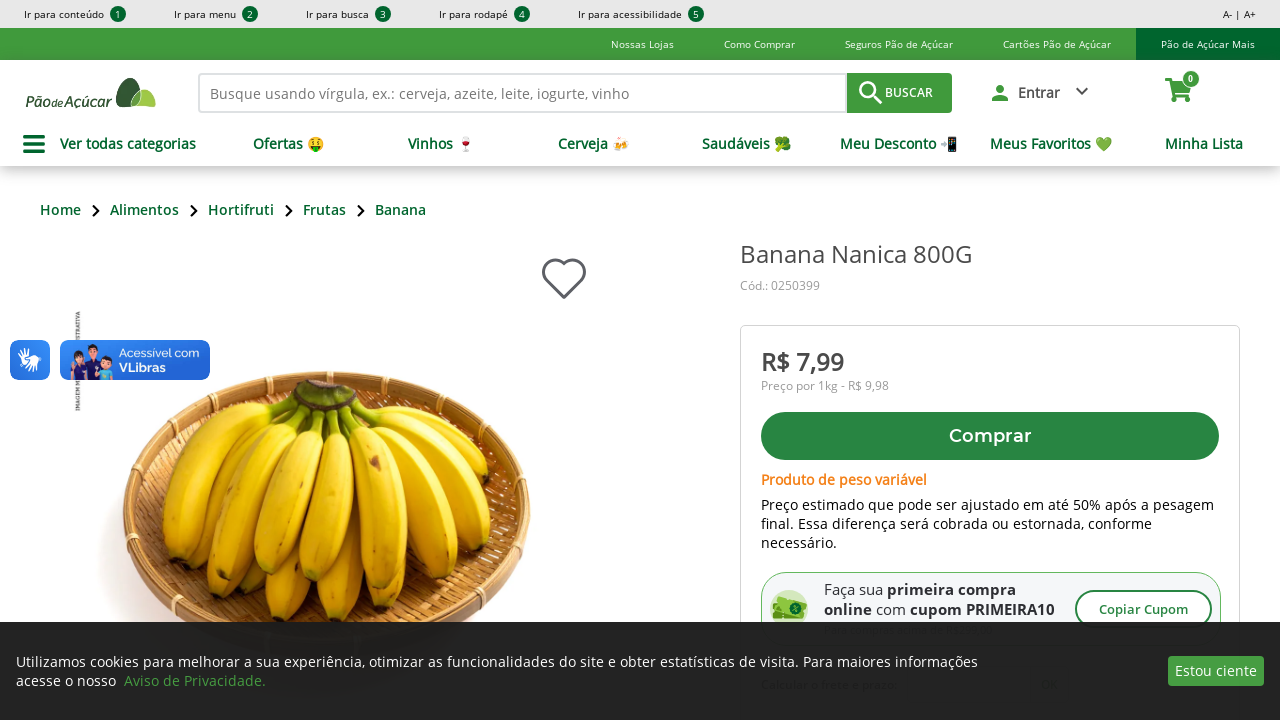

Waited for price element to be visible on product page
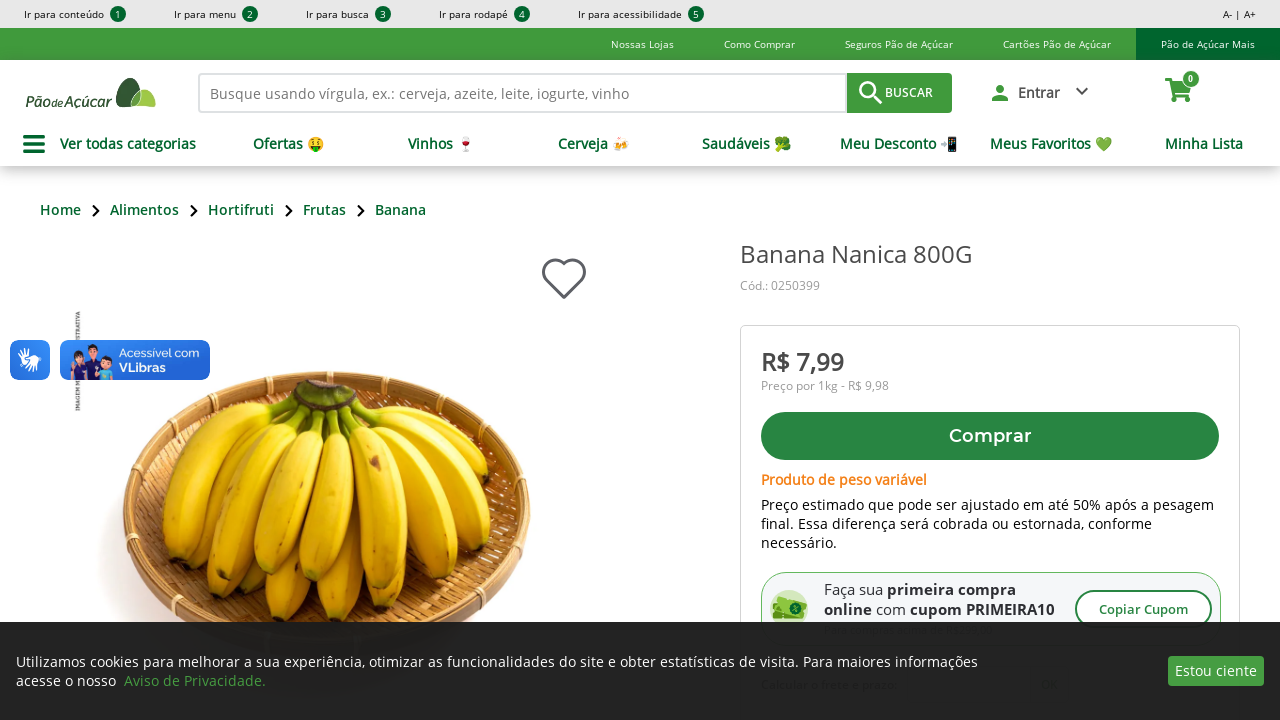

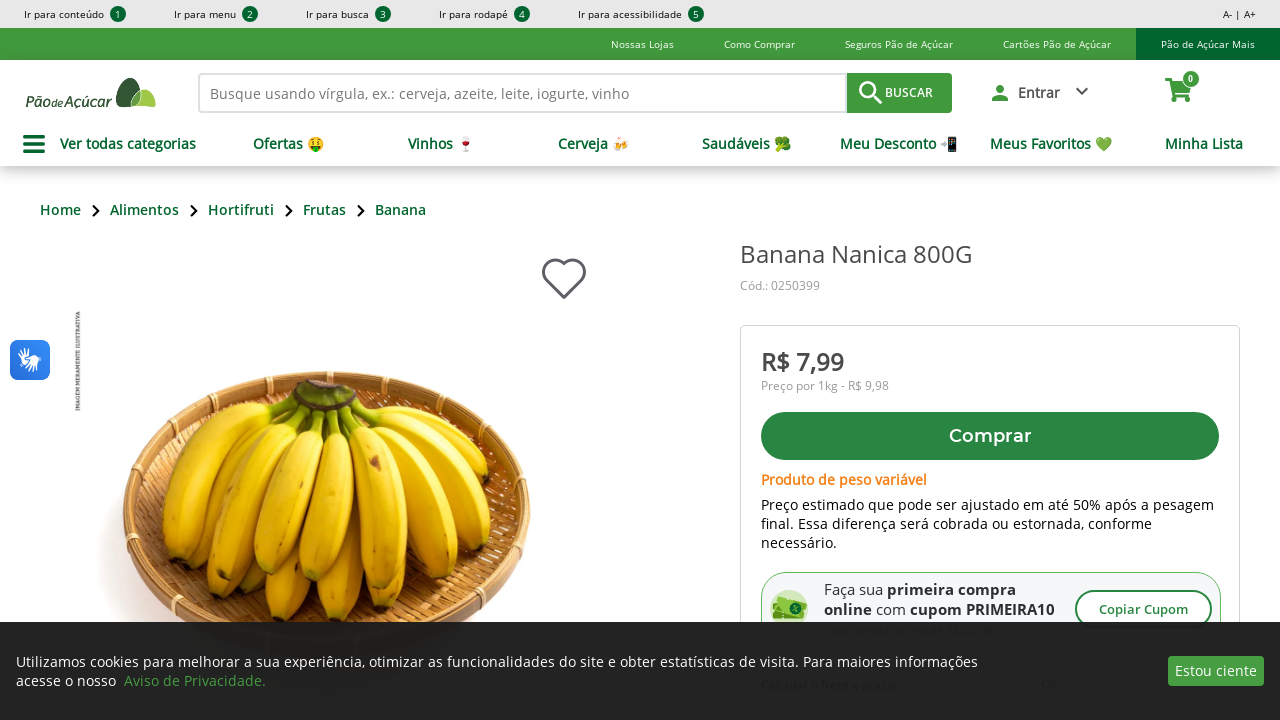